Tests clearing the completed state of all items by checking then unchecking the toggle all checkbox

Starting URL: https://demo.playwright.dev/todomvc

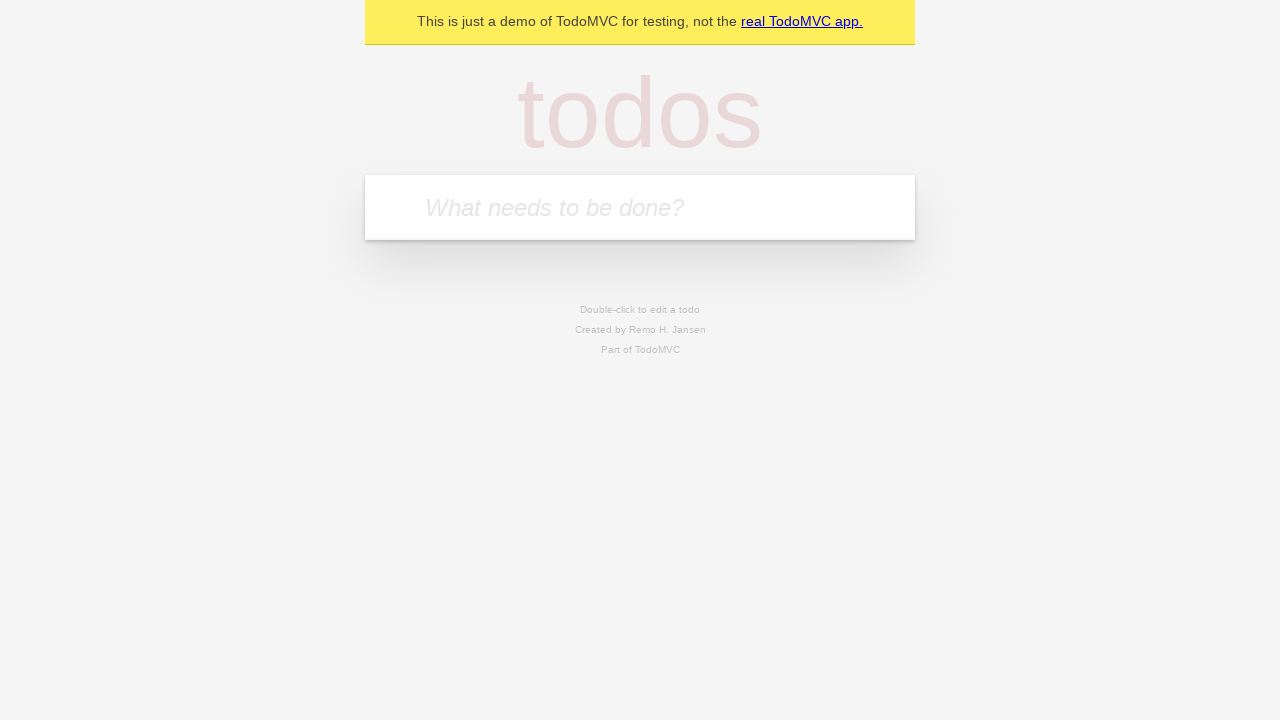

Filled todo input with 'buy some cheese' on internal:attr=[placeholder="What needs to be done?"i]
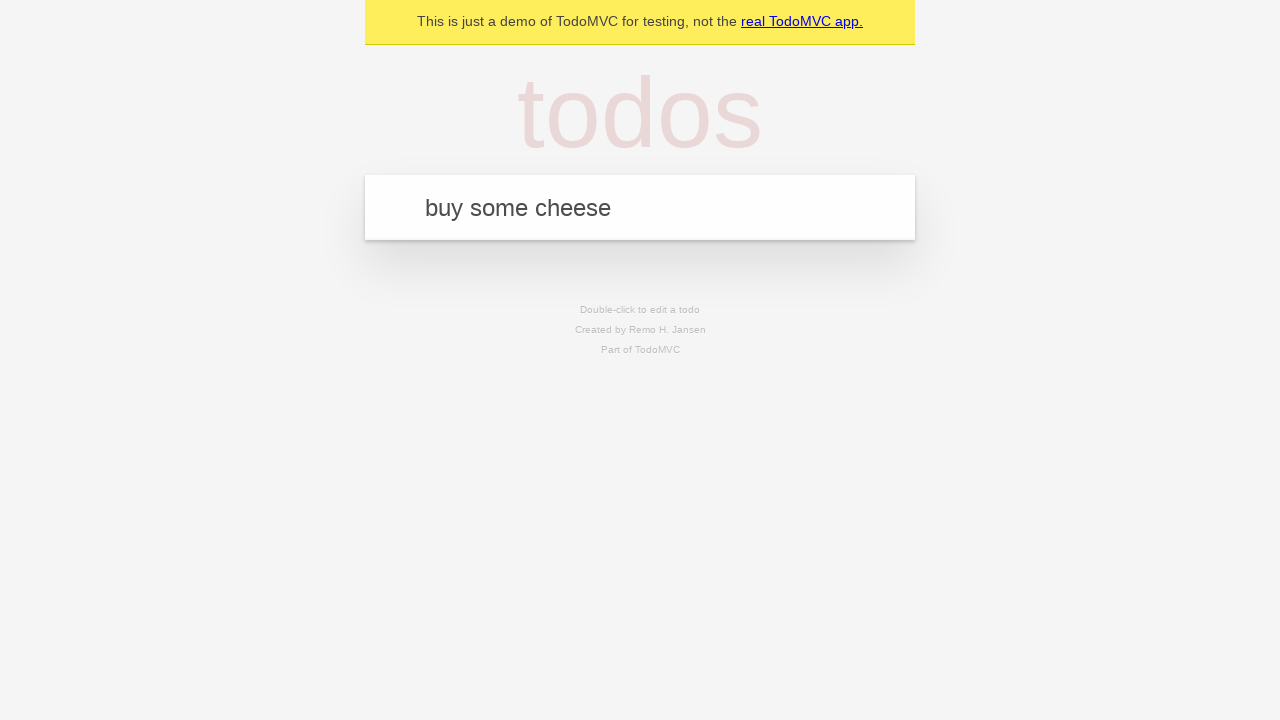

Pressed Enter to add todo 'buy some cheese' on internal:attr=[placeholder="What needs to be done?"i]
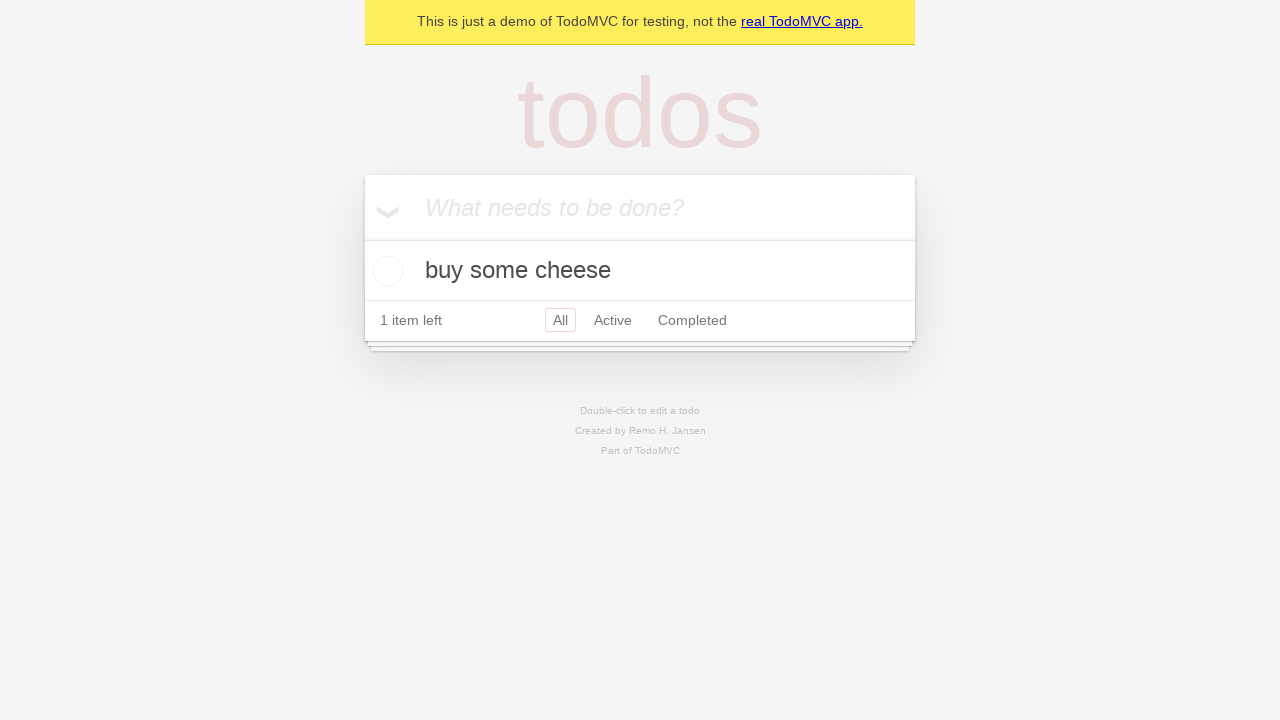

Filled todo input with 'feed the cat' on internal:attr=[placeholder="What needs to be done?"i]
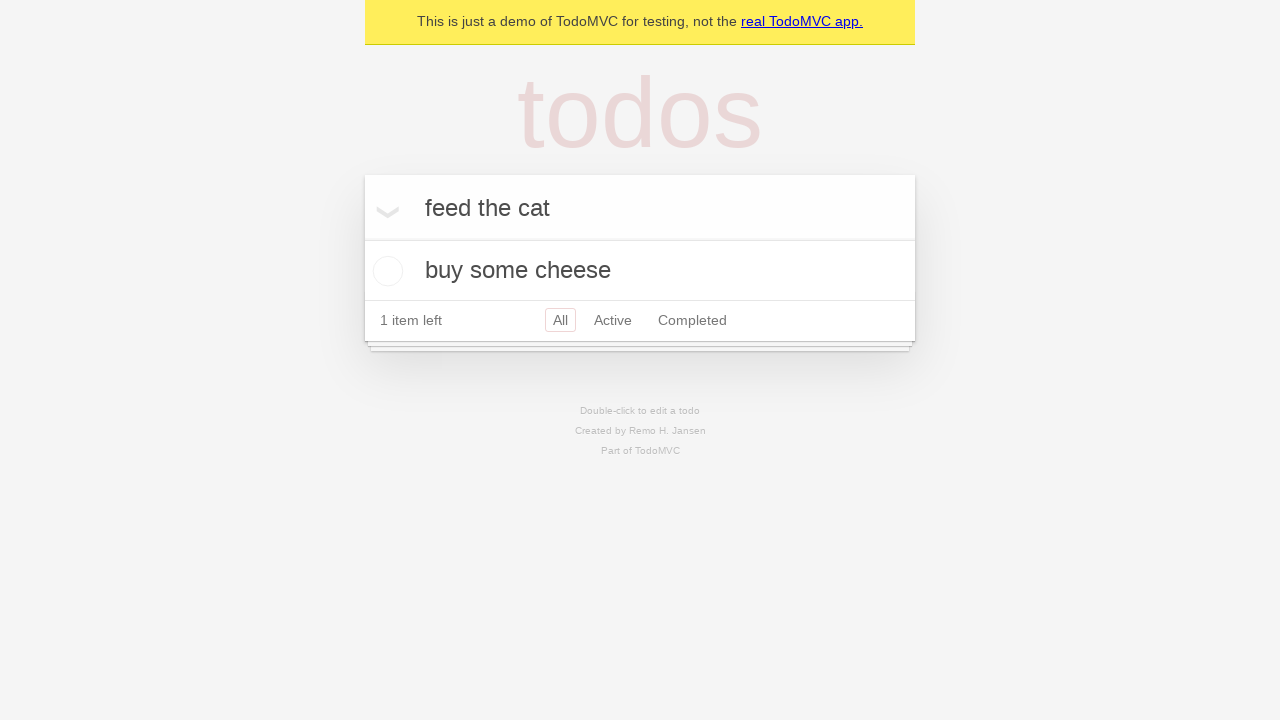

Pressed Enter to add todo 'feed the cat' on internal:attr=[placeholder="What needs to be done?"i]
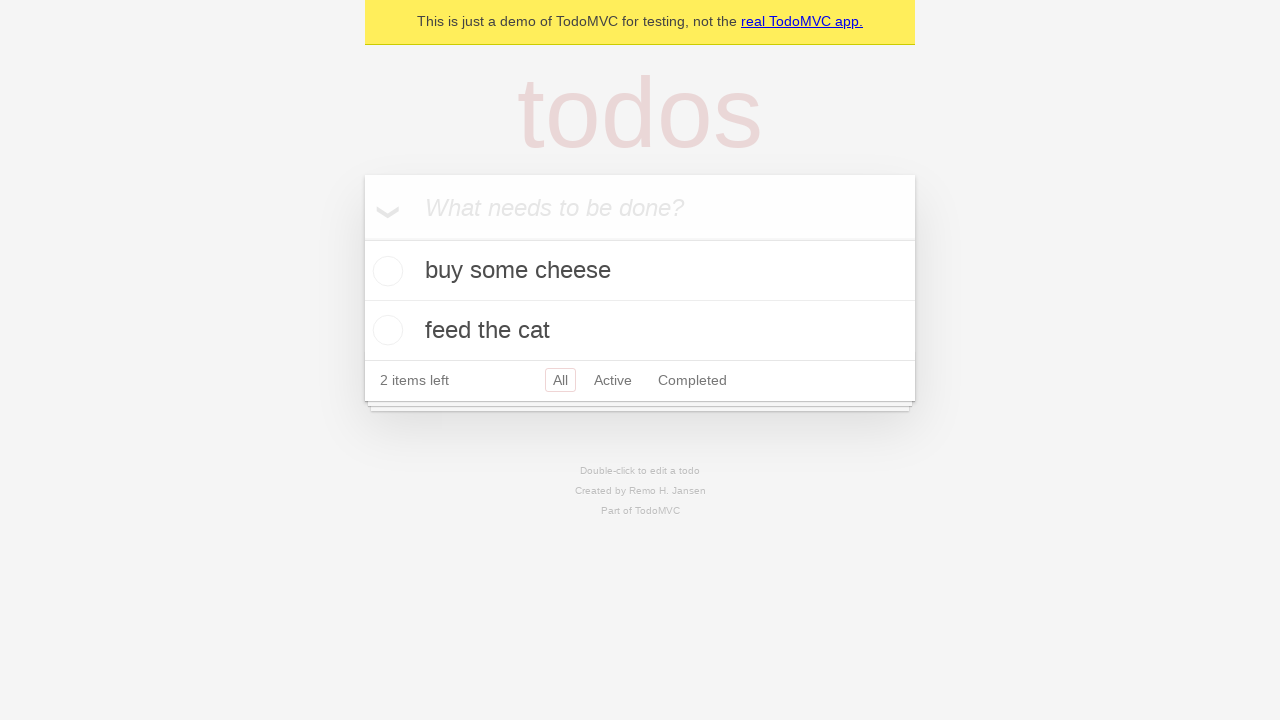

Filled todo input with 'book a doctors appointment' on internal:attr=[placeholder="What needs to be done?"i]
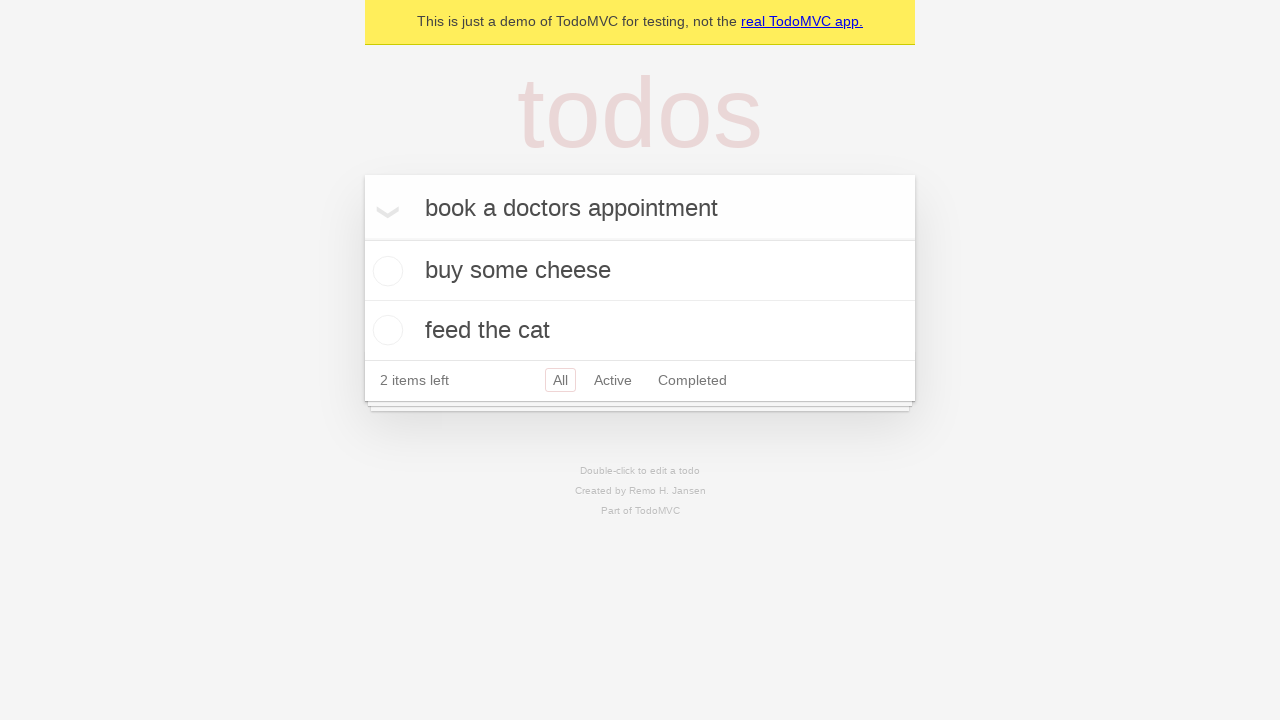

Pressed Enter to add todo 'book a doctors appointment' on internal:attr=[placeholder="What needs to be done?"i]
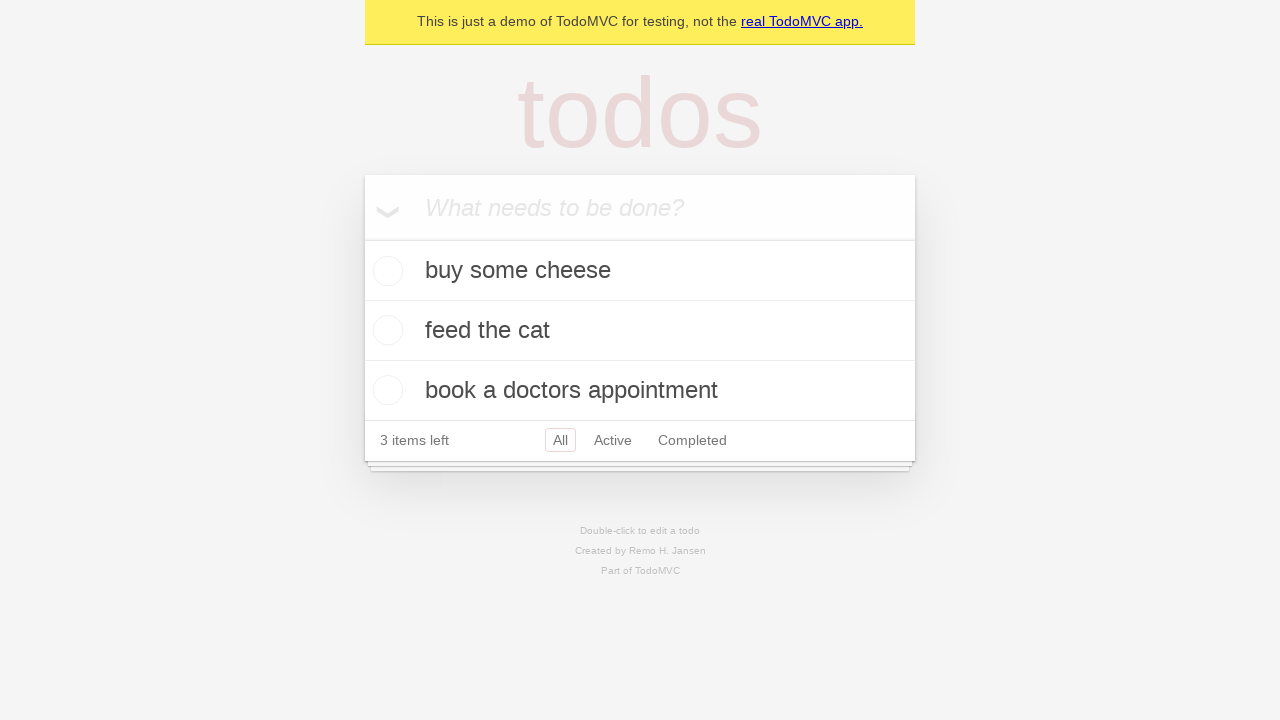

Waited for all three todos to be added and visible
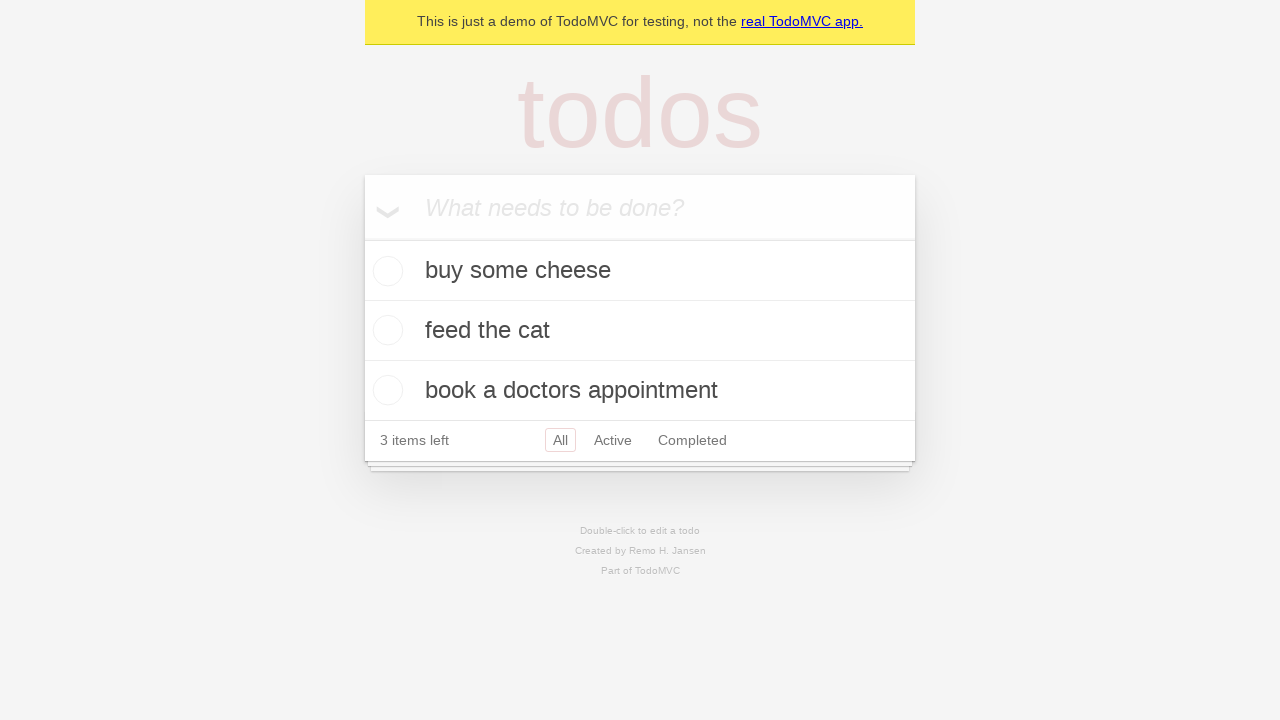

Checked the toggle all checkbox to mark all items as complete at (362, 238) on internal:label="Mark all as complete"i
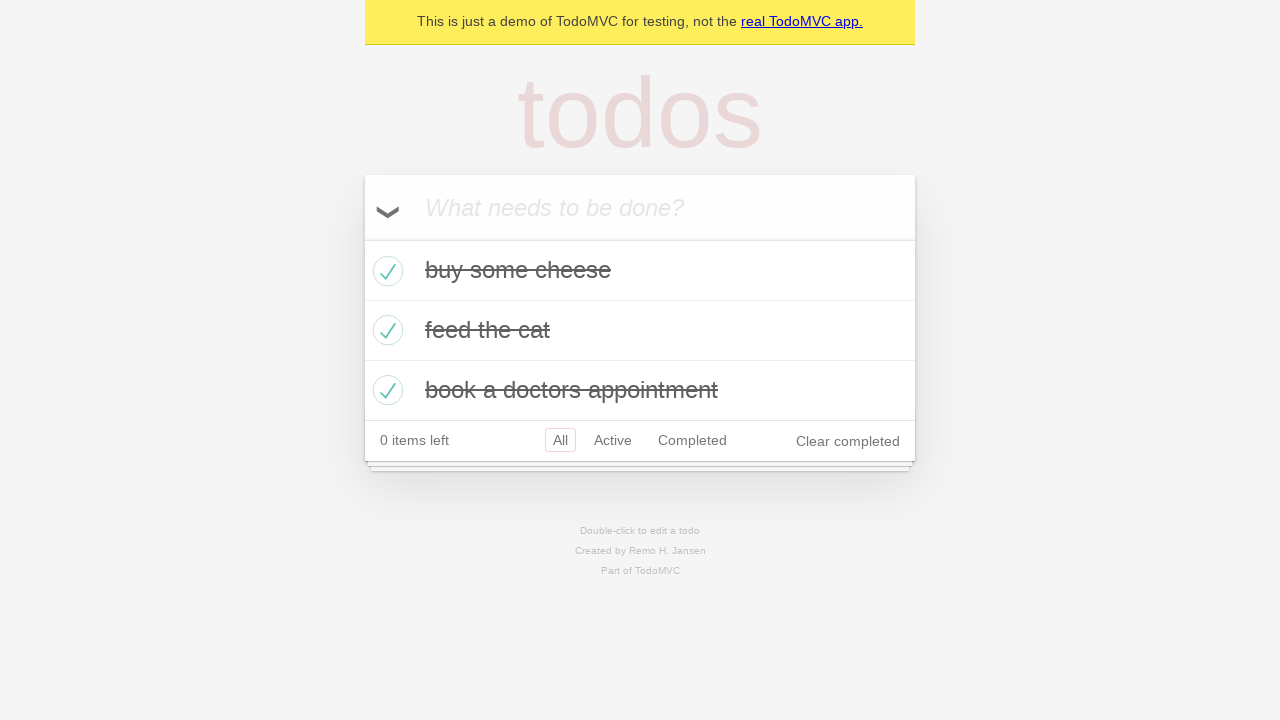

Unchecked the toggle all checkbox to clear the completed state of all items at (362, 238) on internal:label="Mark all as complete"i
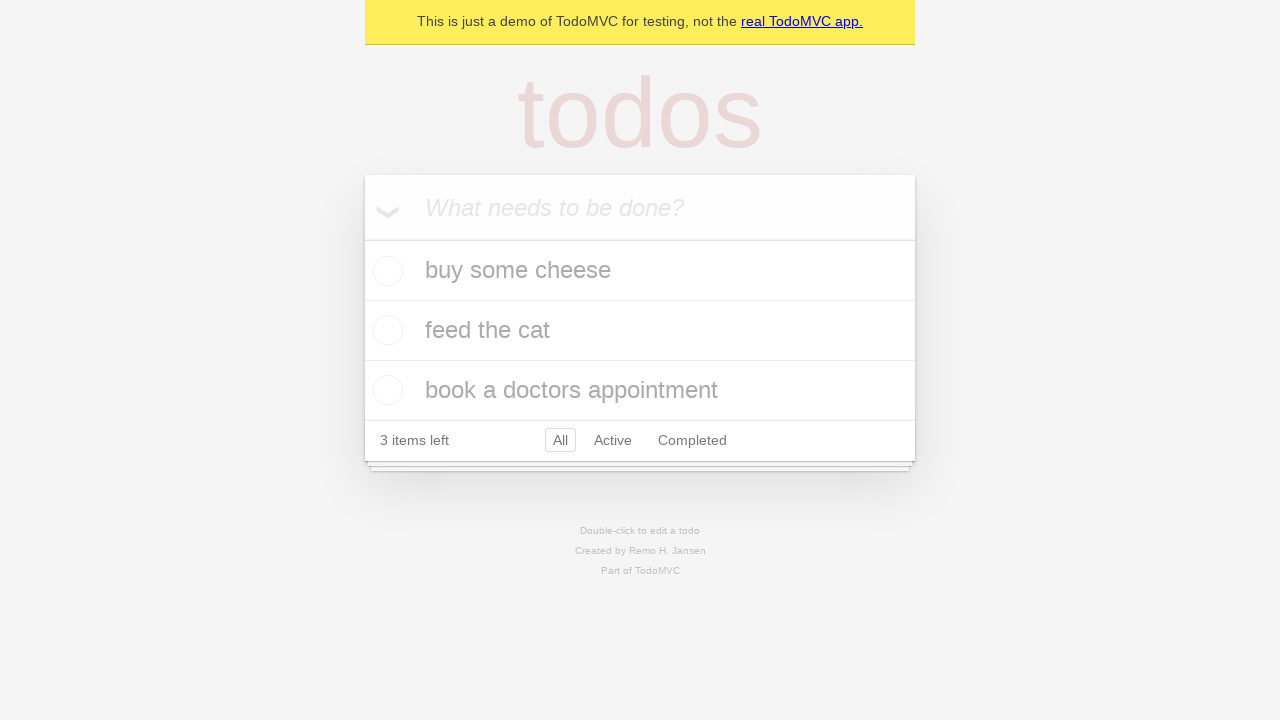

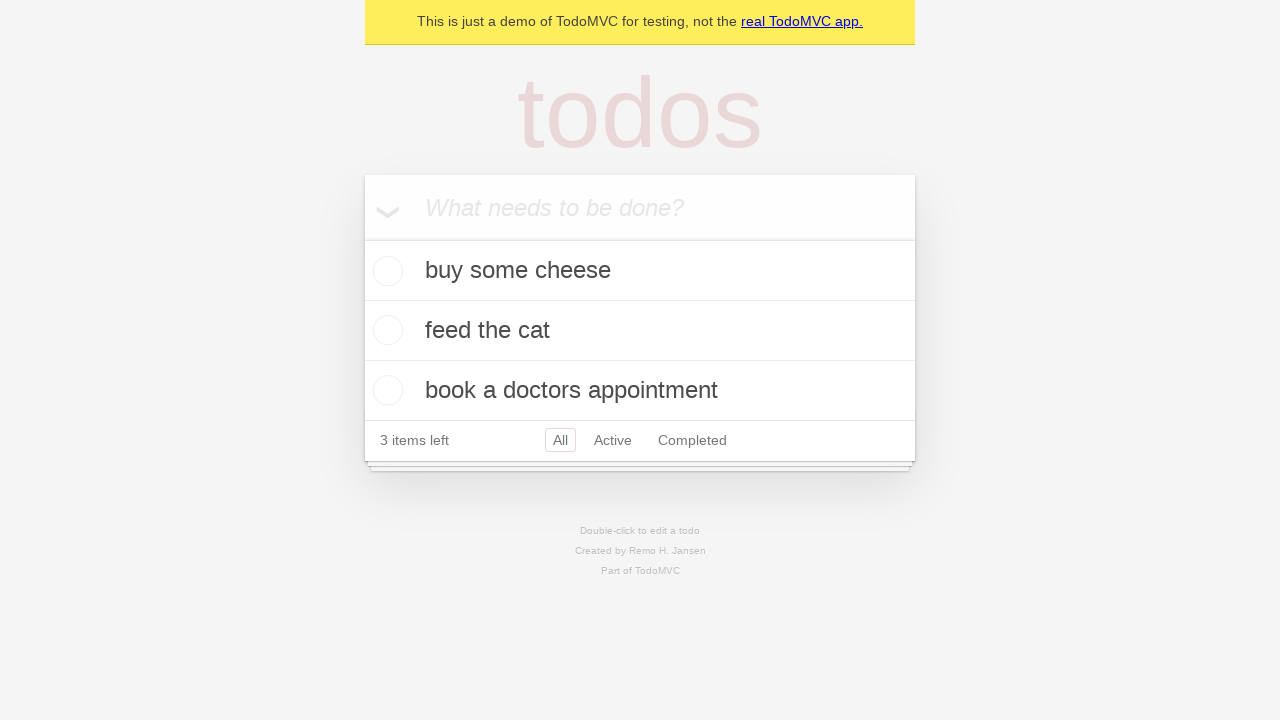